Demonstrates drag and drop action from draggable element to droppable element

Starting URL: https://crossbrowsertesting.github.io/drag-and-drop

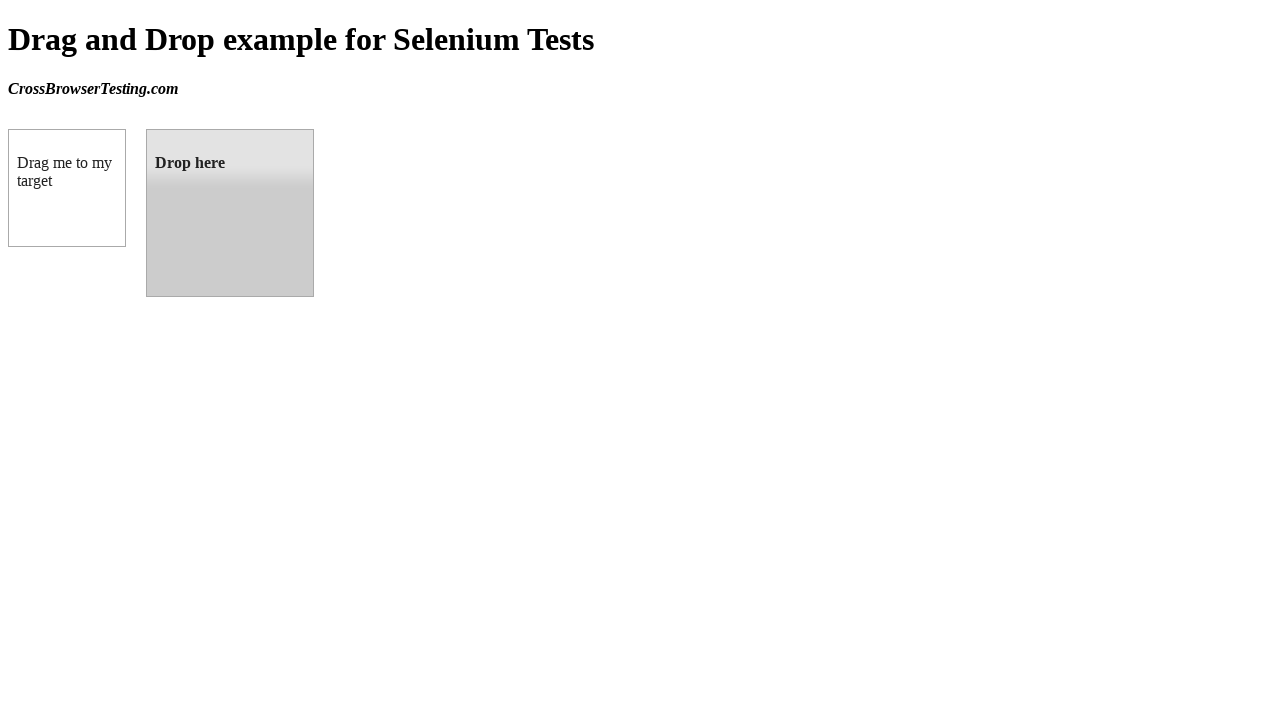

Navigated to drag and drop demo page
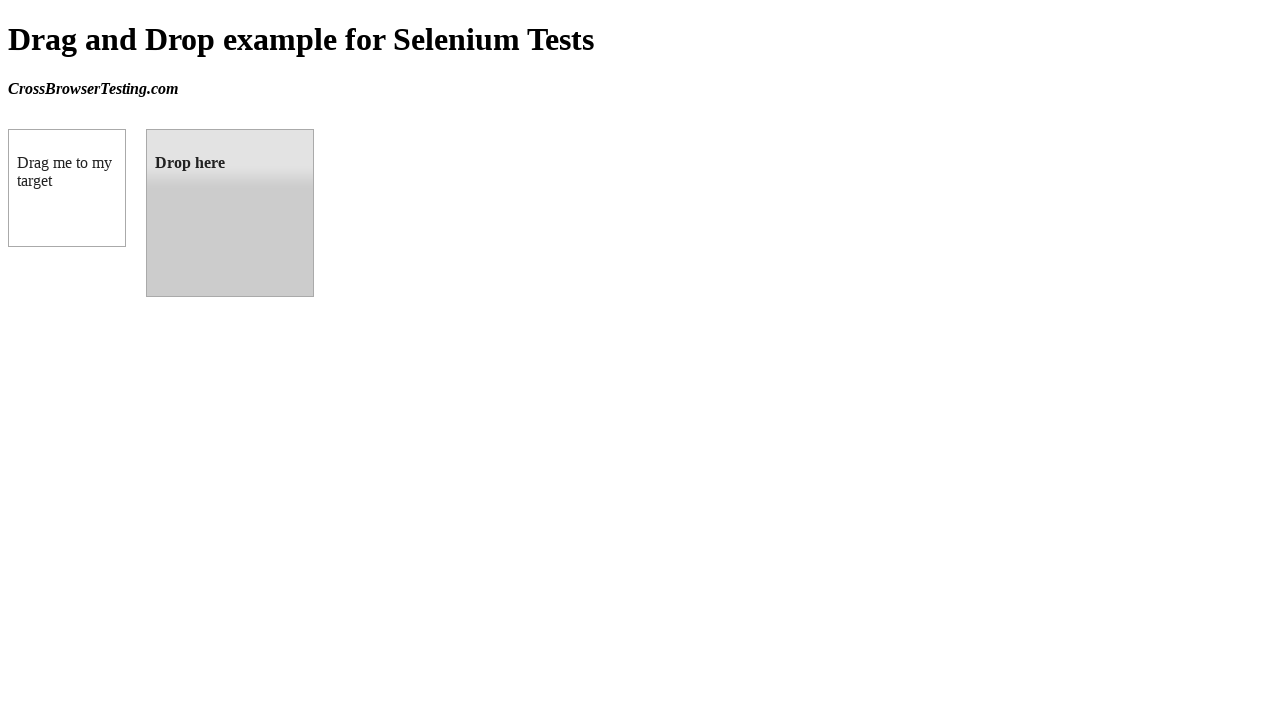

Located draggable element
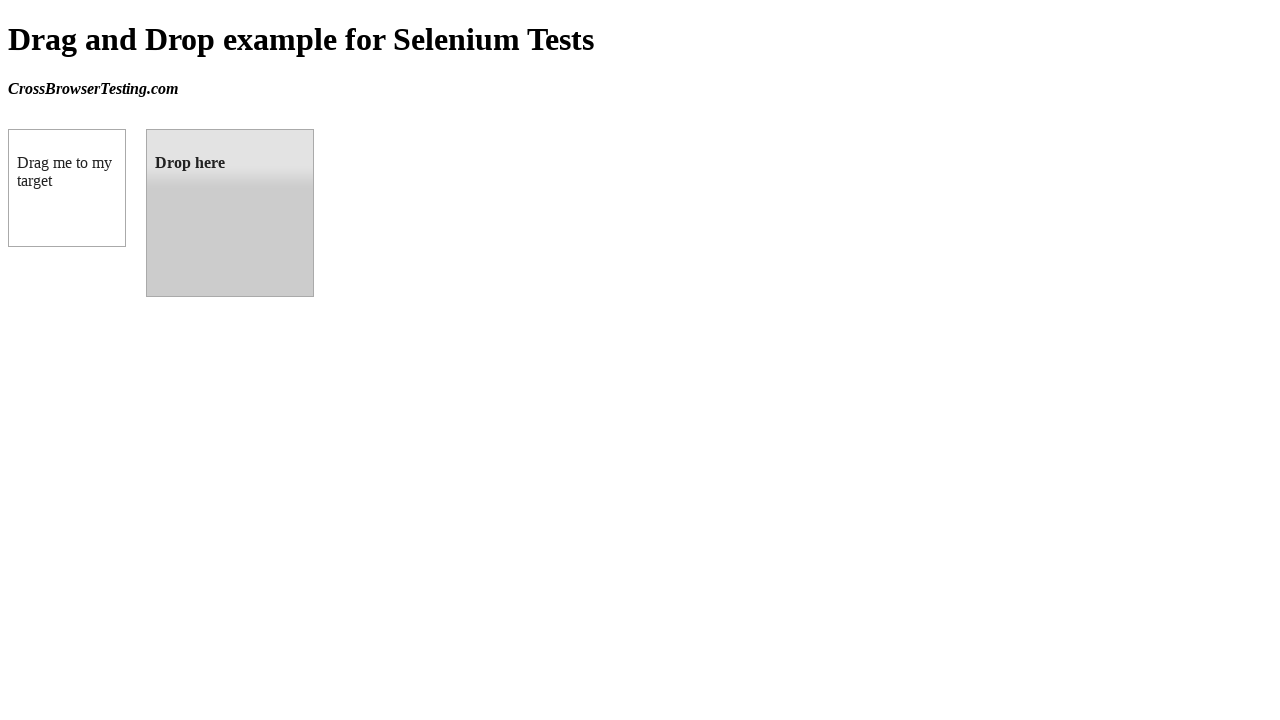

Located droppable element
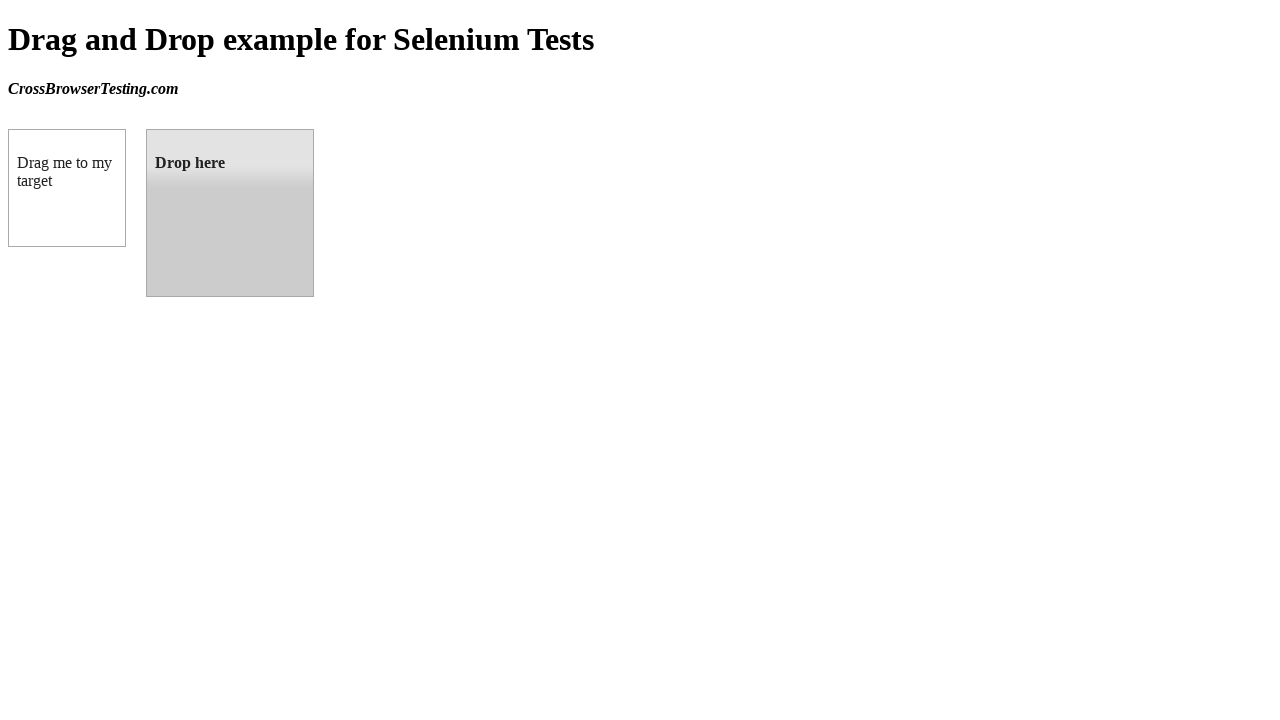

Dragged draggable element to droppable element at (230, 213)
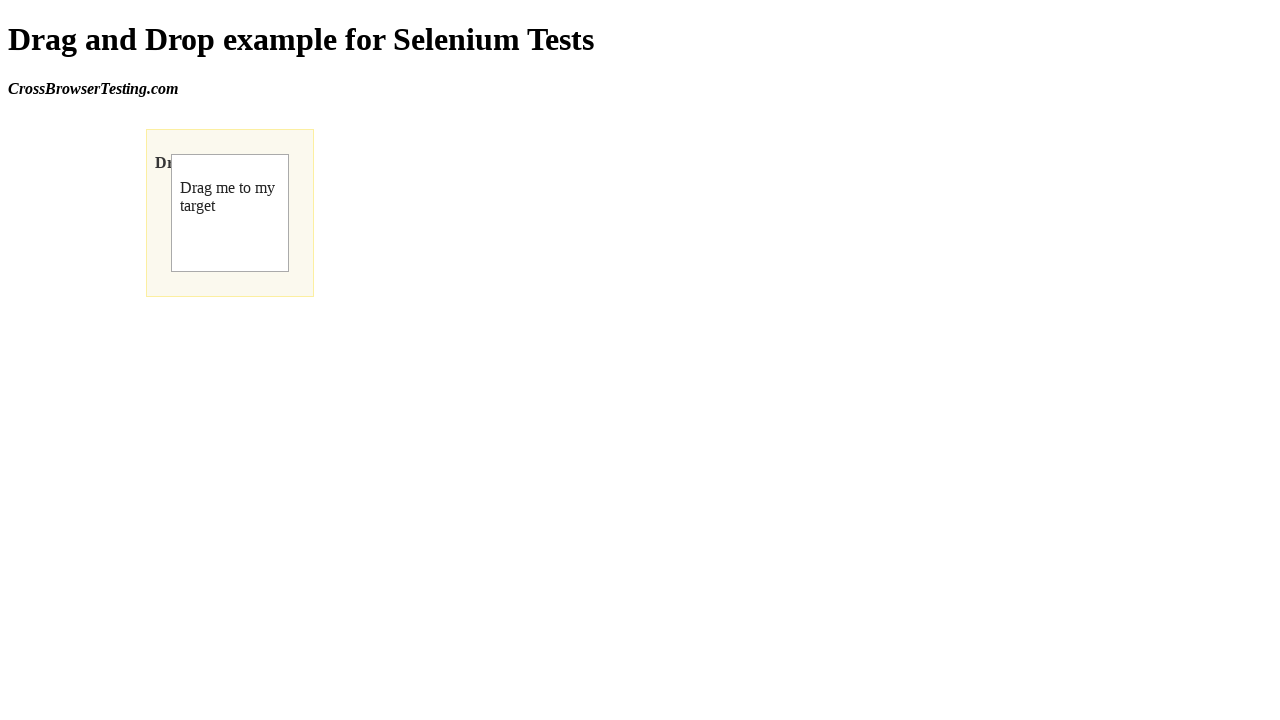

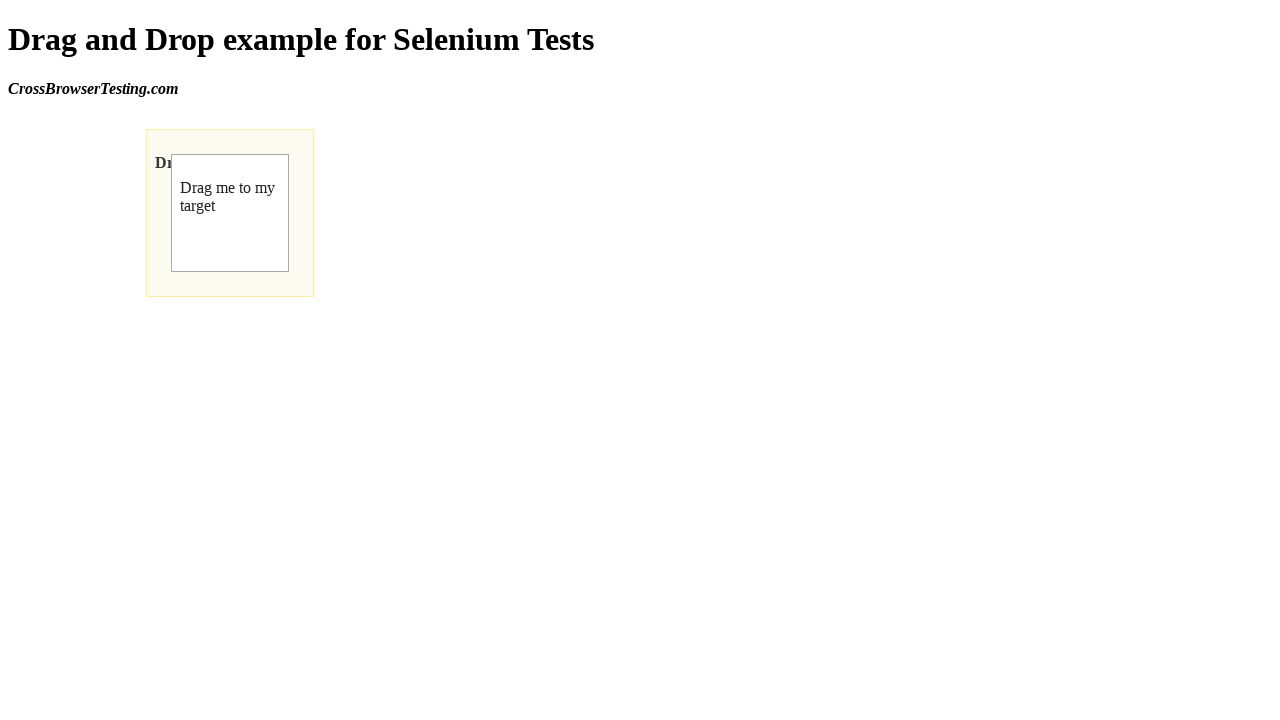